Tests selecting an option from dropdown and waits for a confirmation message to appear

Starting URL: https://eviltester.github.io/supportclasses/

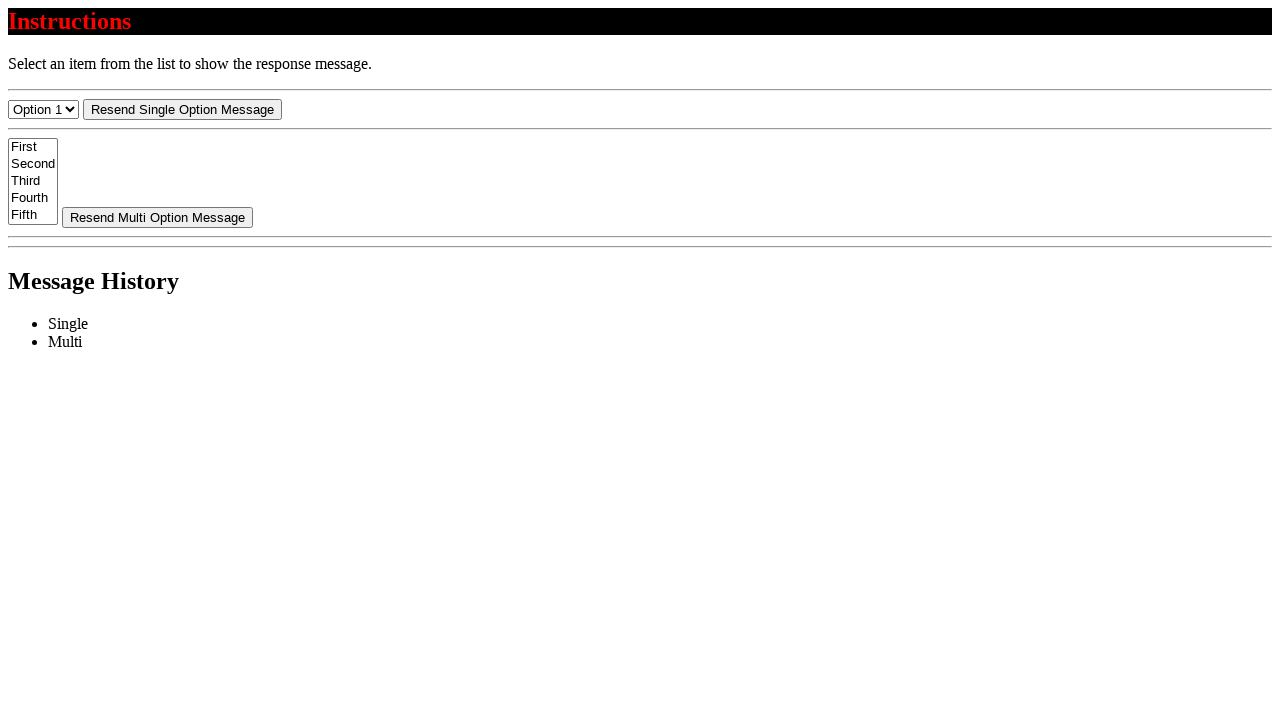

Selected 'Option 2' from dropdown menu on #select-menu
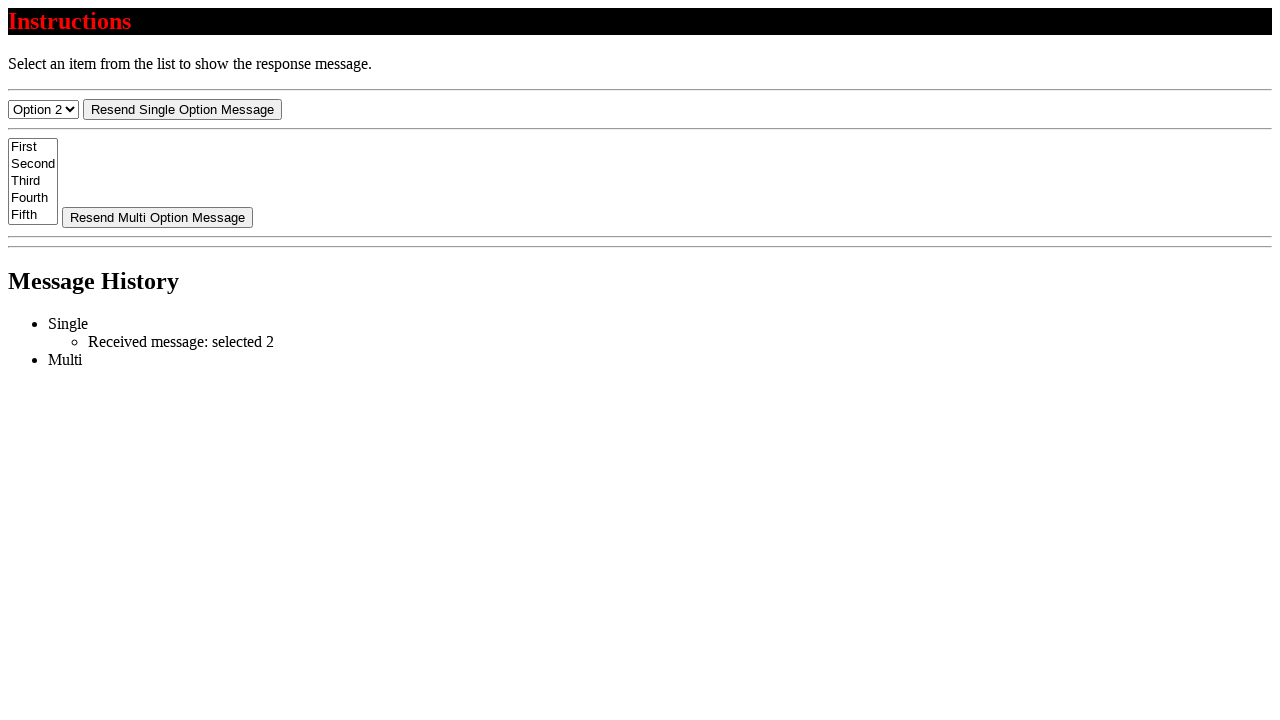

Confirmation message 'Received message: selected 2' appeared
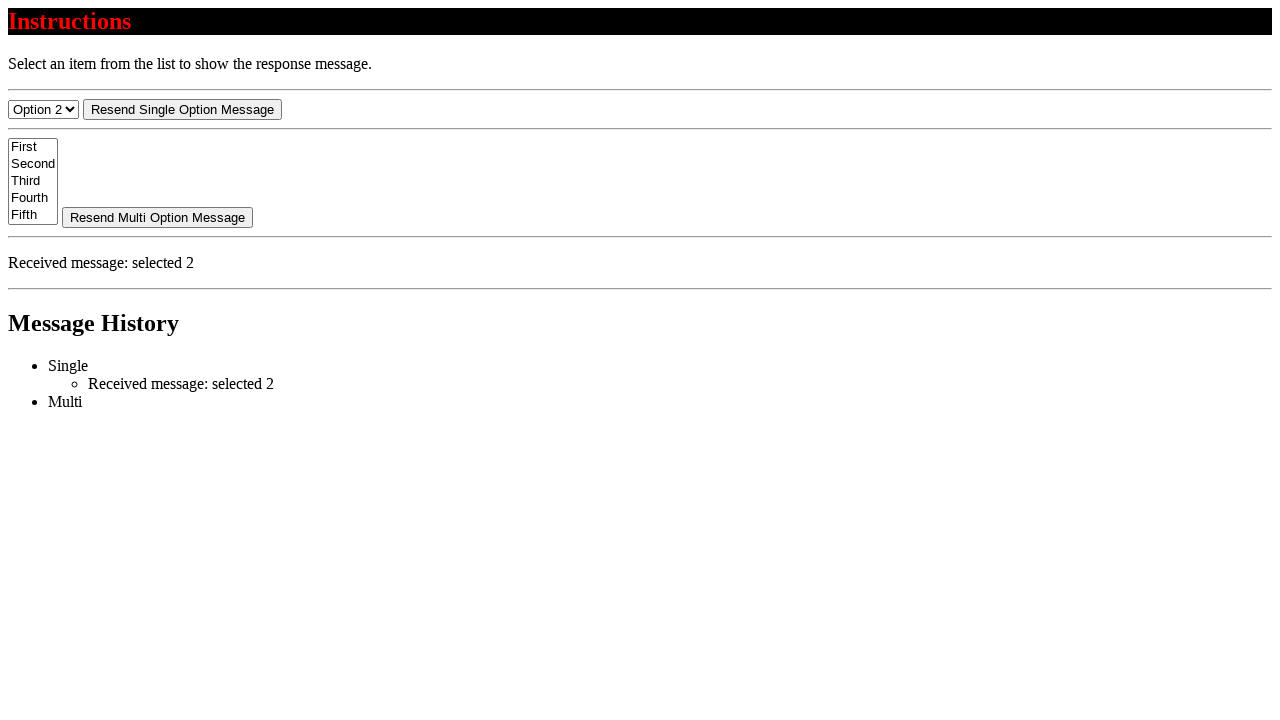

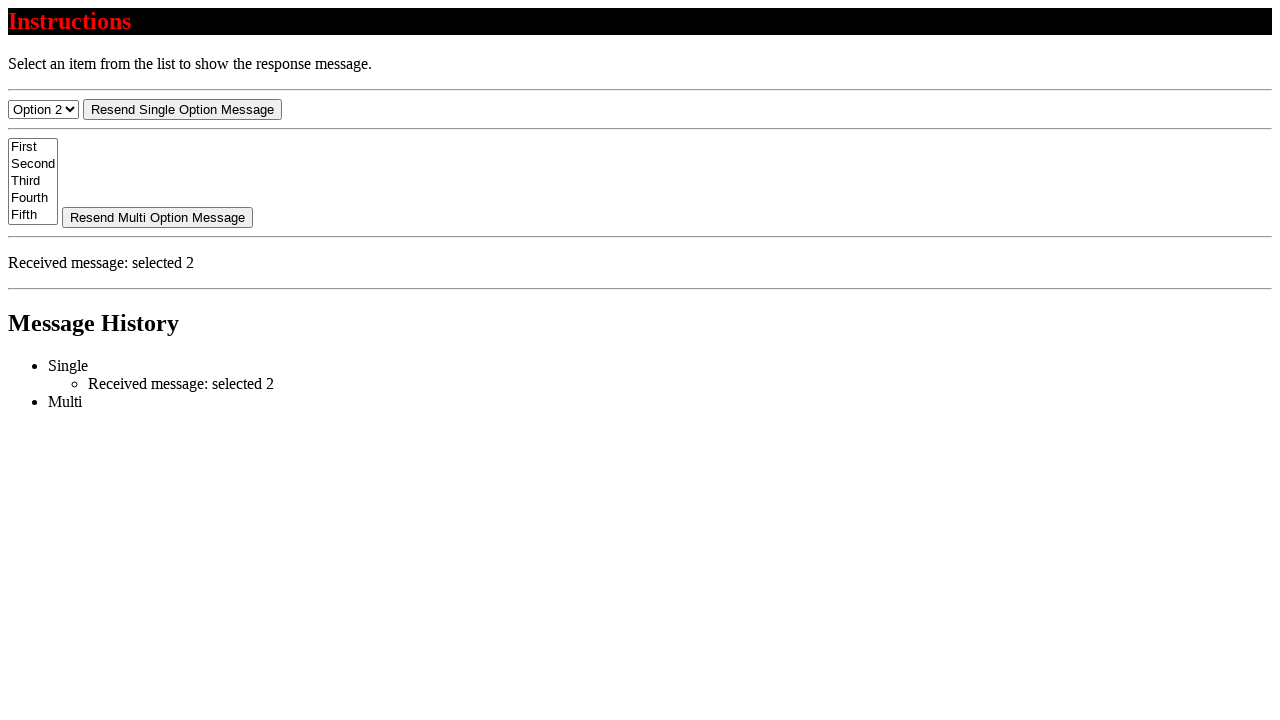